Fills out a text box form with name and email, adjusts page zoom, and clicks the submit button using JavaScript

Starting URL: https://demoqa.com/text-box

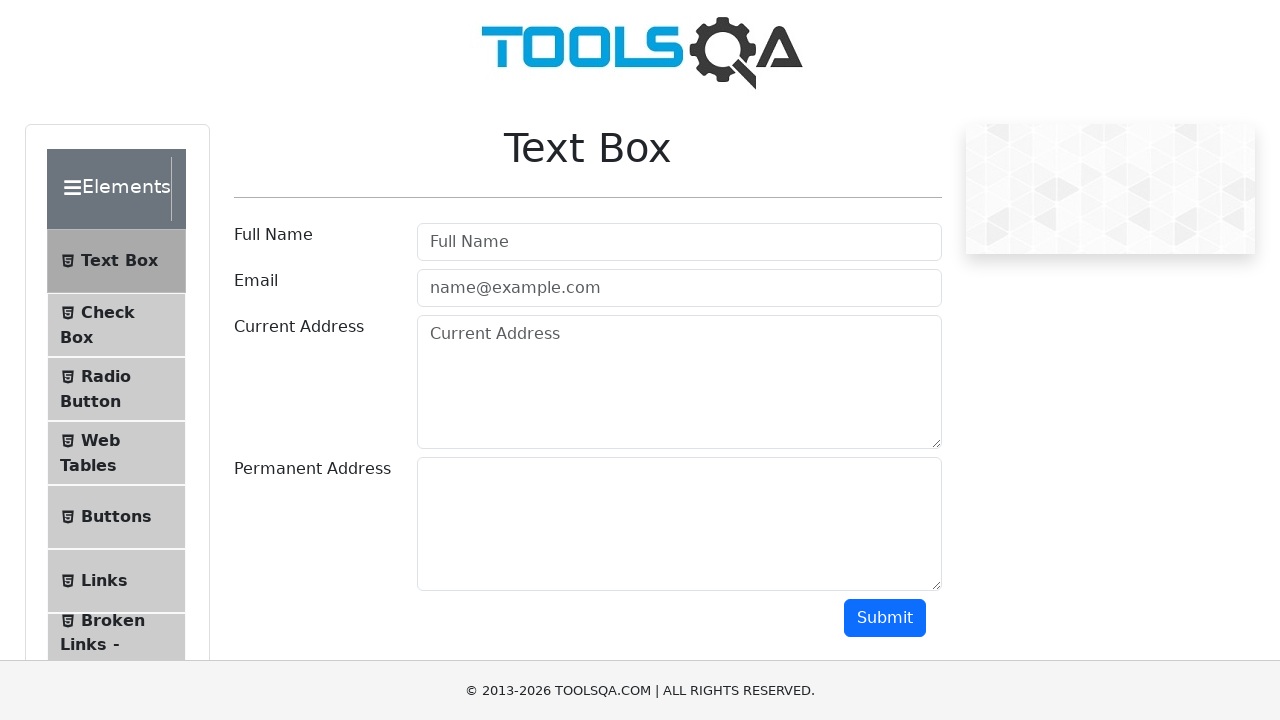

Adjusted page zoom to 70%
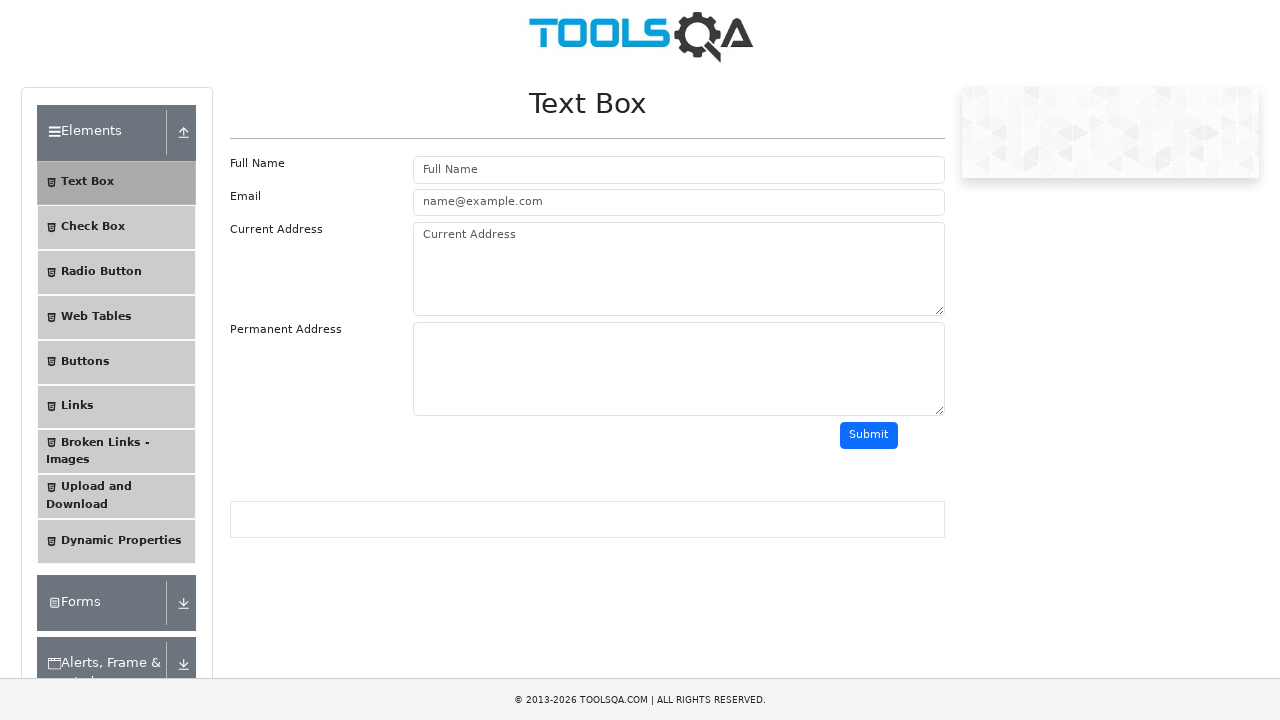

Filled name field with 'Vardenis Pavardenis' on #userName
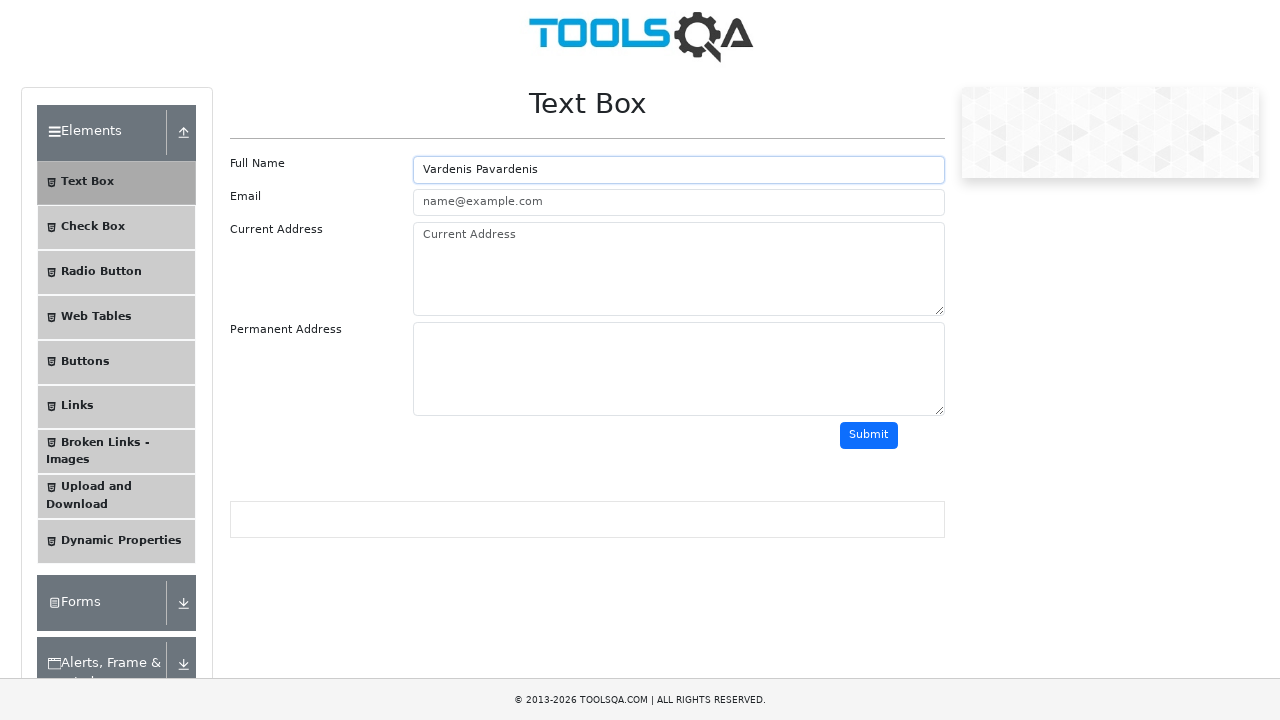

Filled email field with 'demo@demo.com' on #userEmail
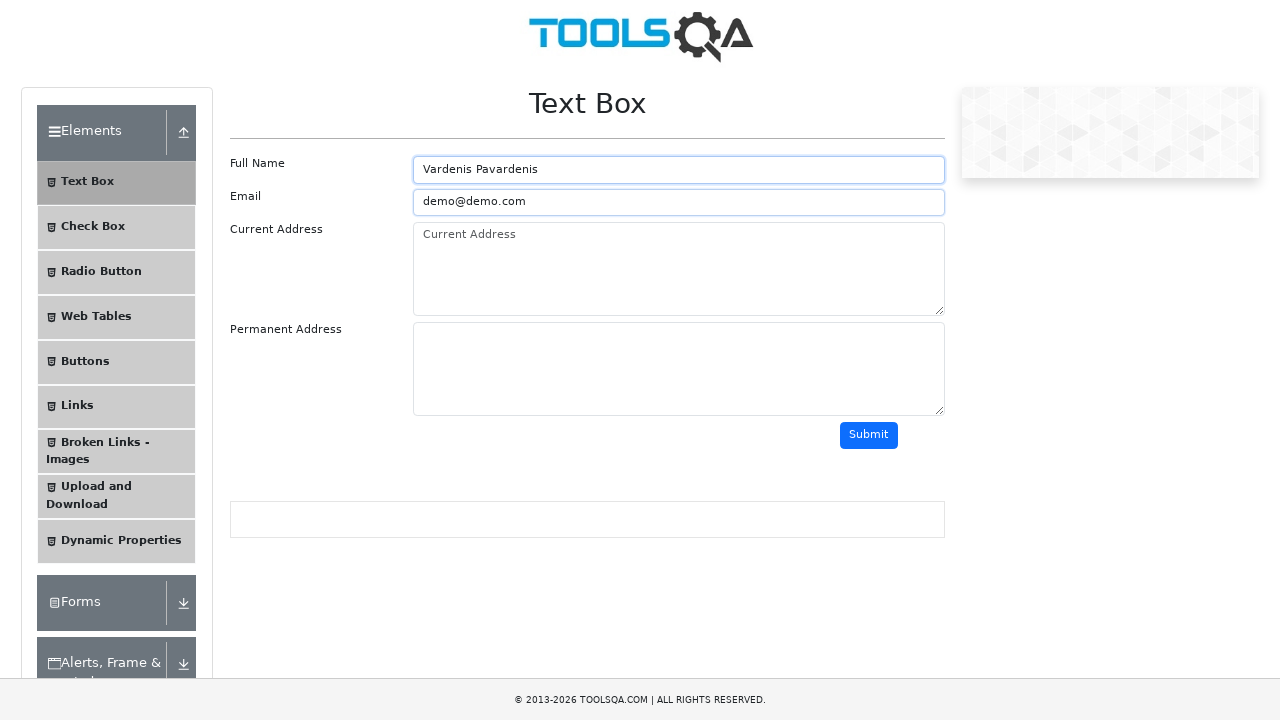

Clicked submit button using JavaScript executor
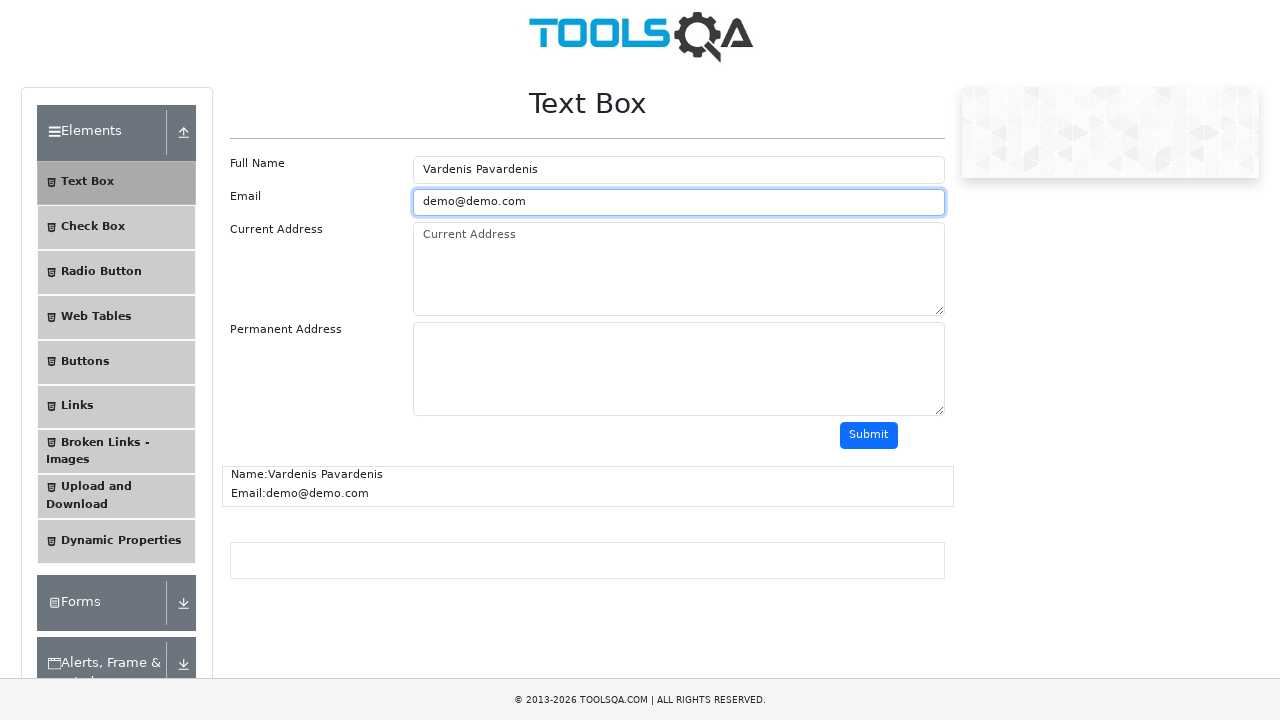

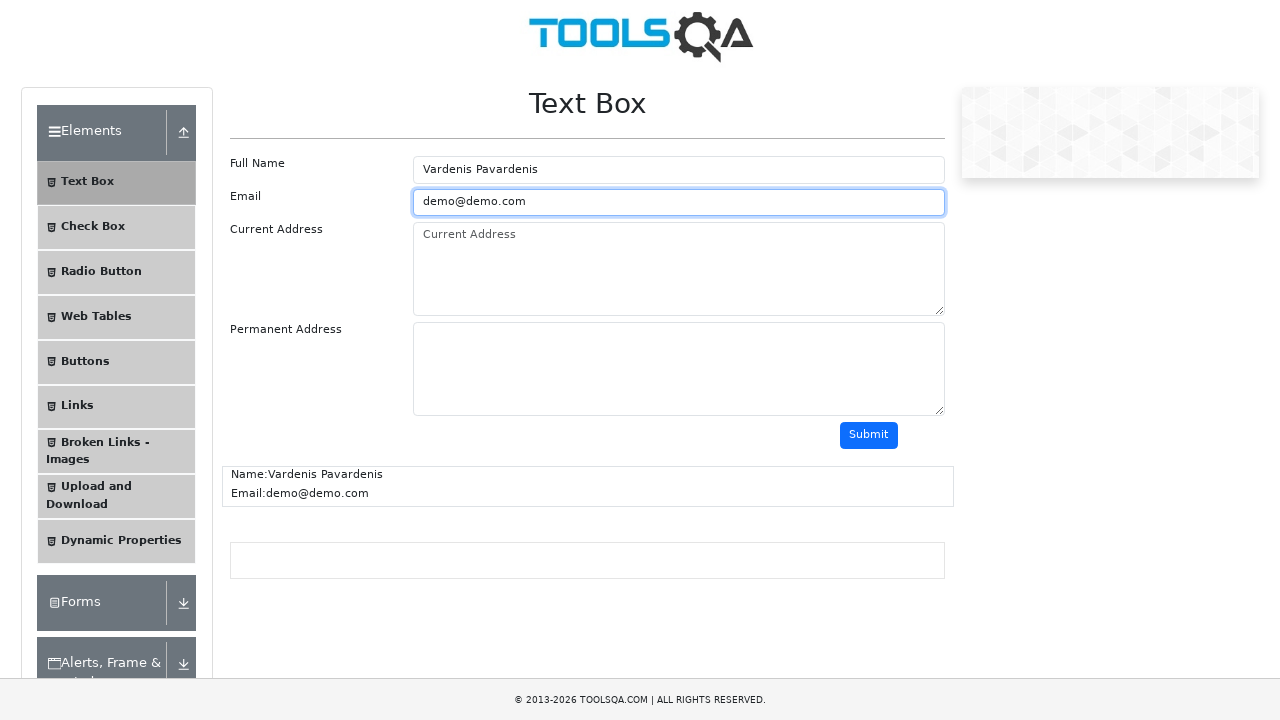